Tests file upload functionality by selecting a file using the file input, clicking the upload button, and verifying the "File Uploaded!" success message appears.

Starting URL: https://the-internet.herokuapp.com/upload

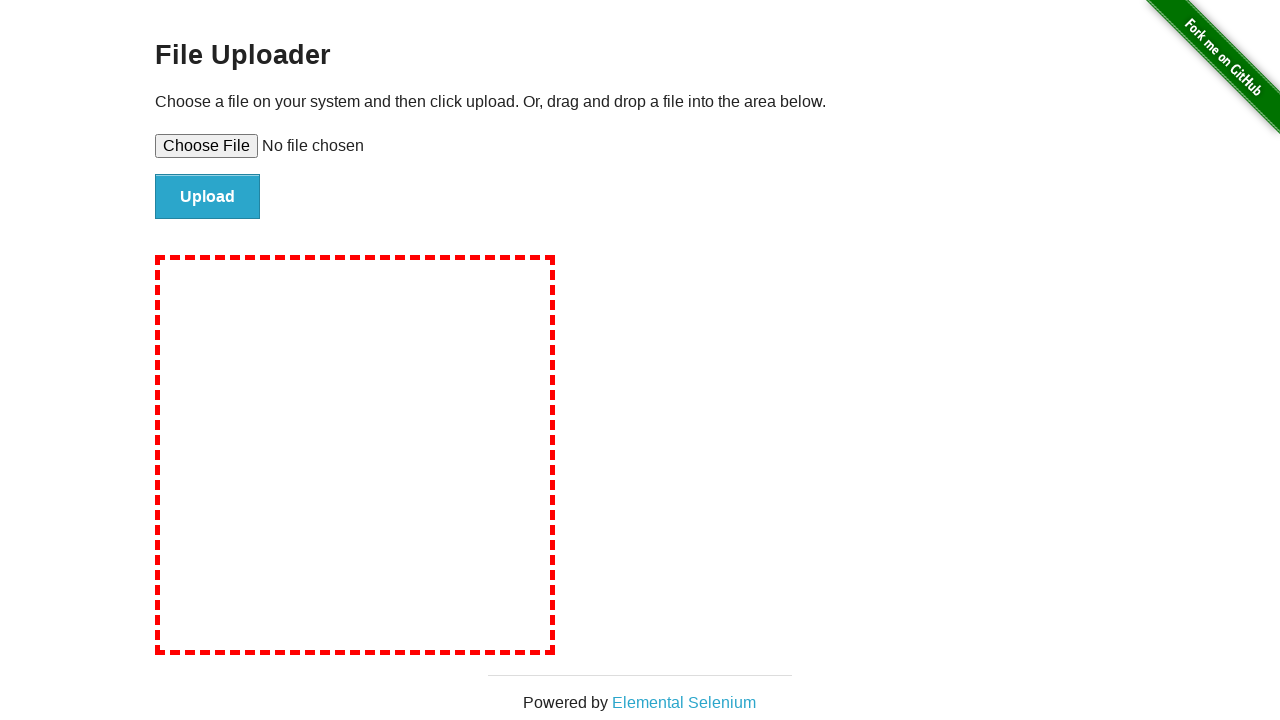

Created temporary test file for upload
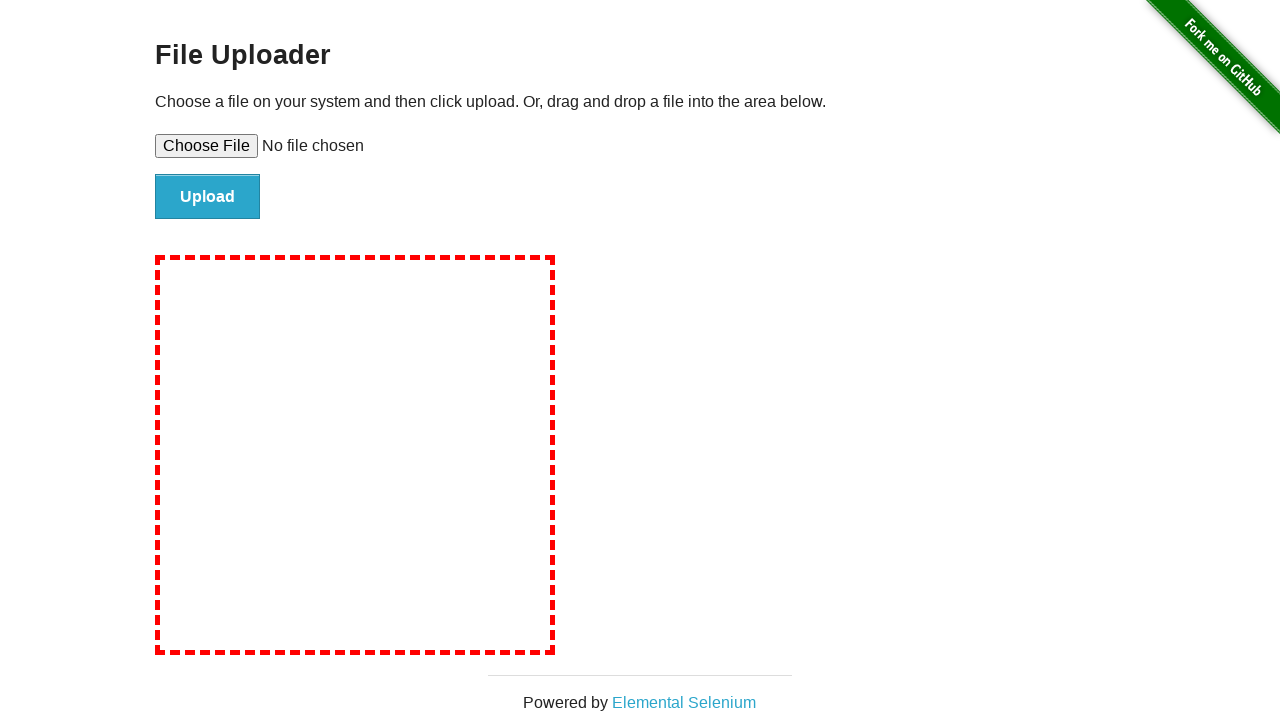

Selected test file using file input element
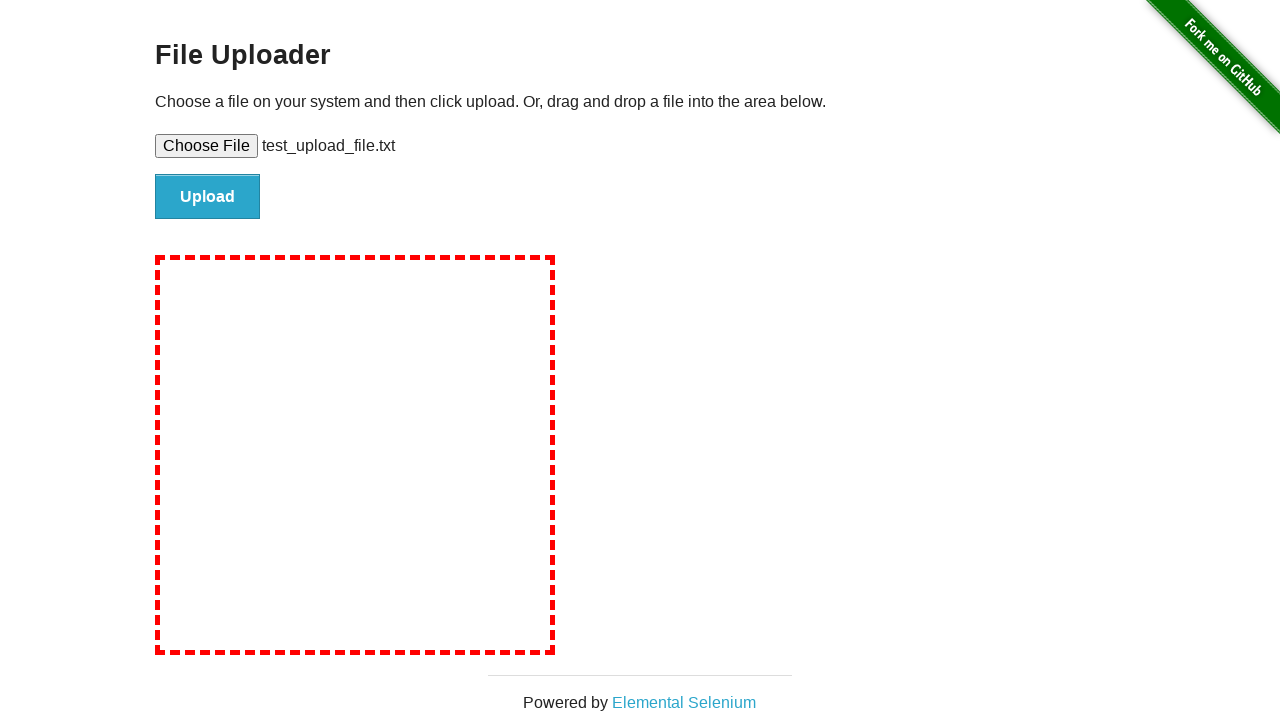

Clicked the upload button at (208, 197) on #file-submit
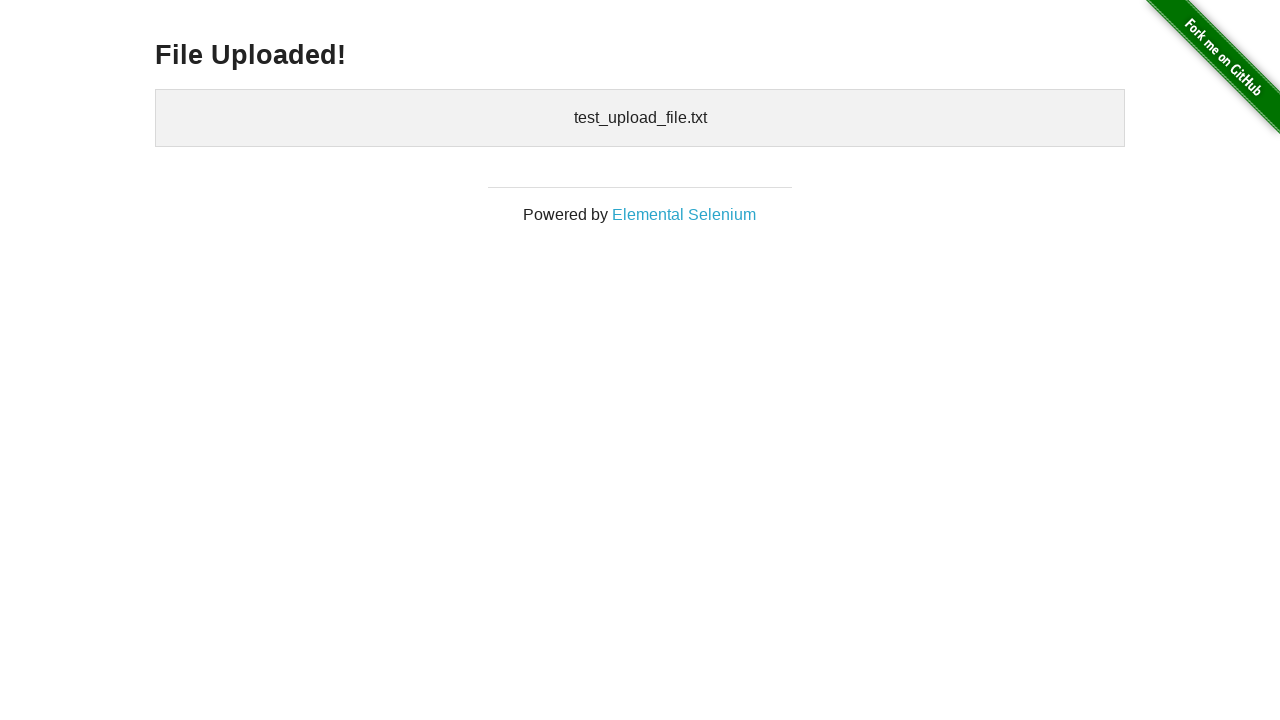

Success message header appeared
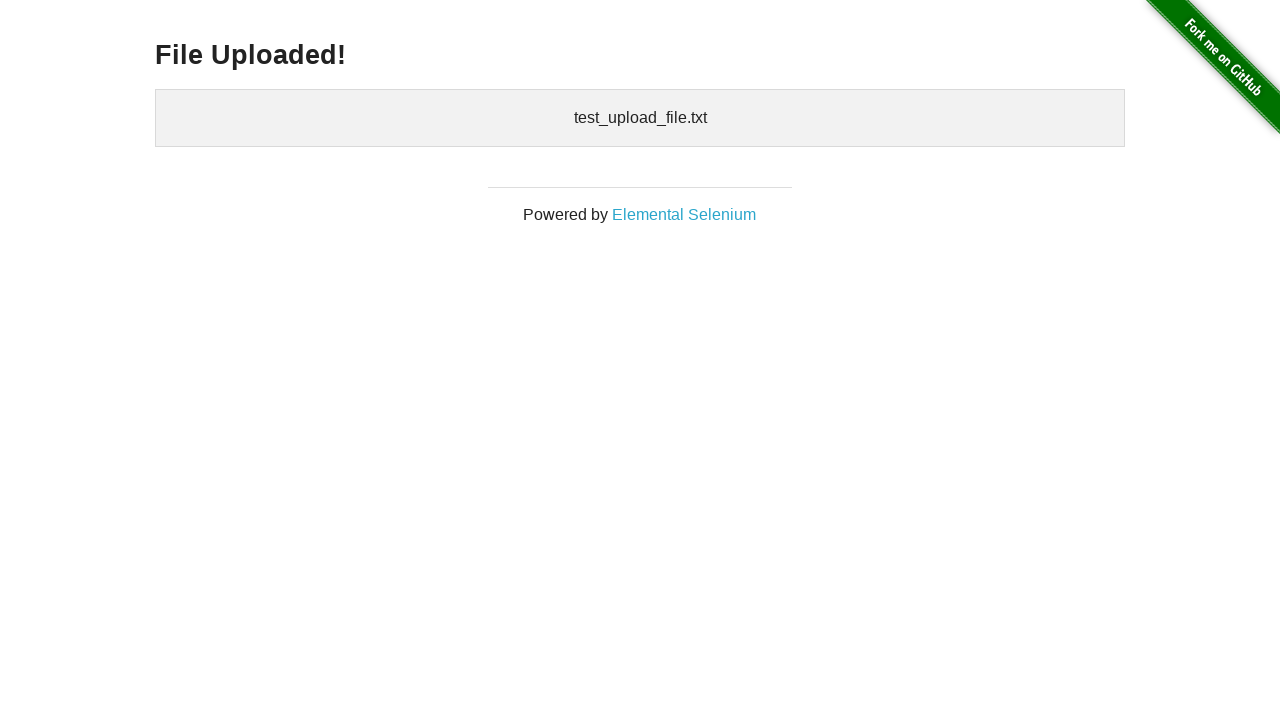

Retrieved success message text: 'File Uploaded!'
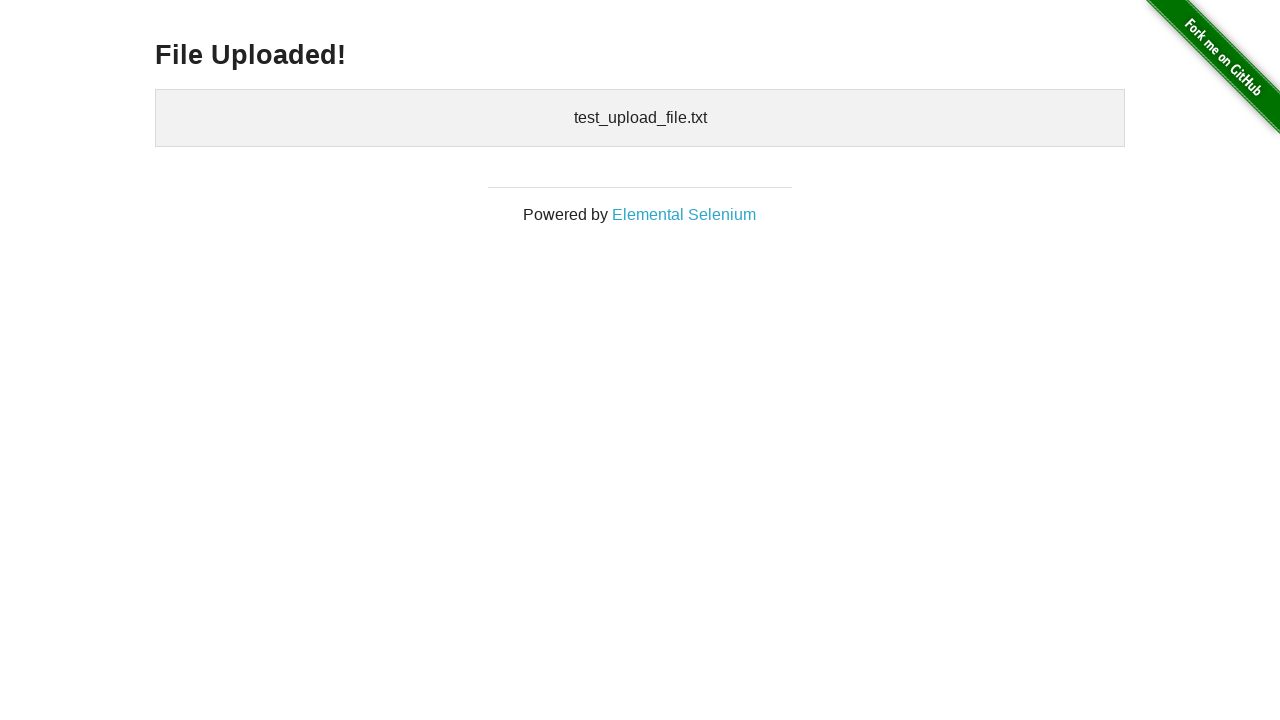

Verified success message matches 'File Uploaded!'
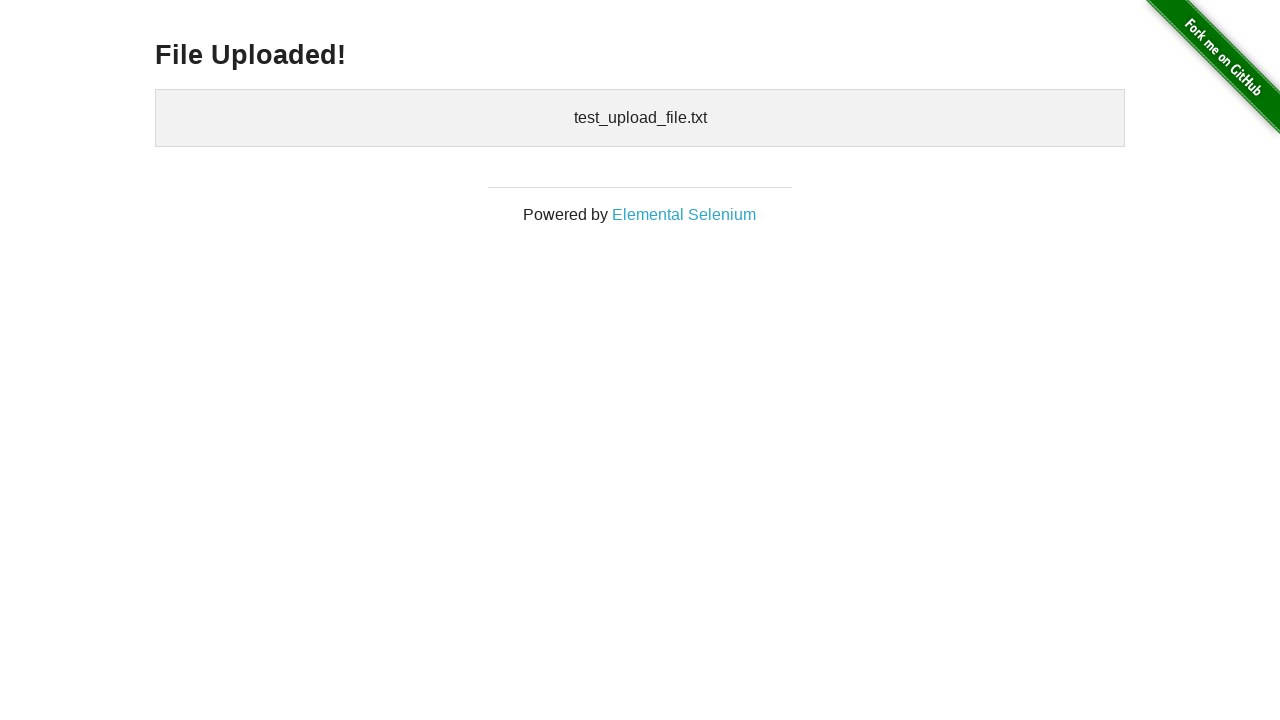

Cleaned up temporary test file
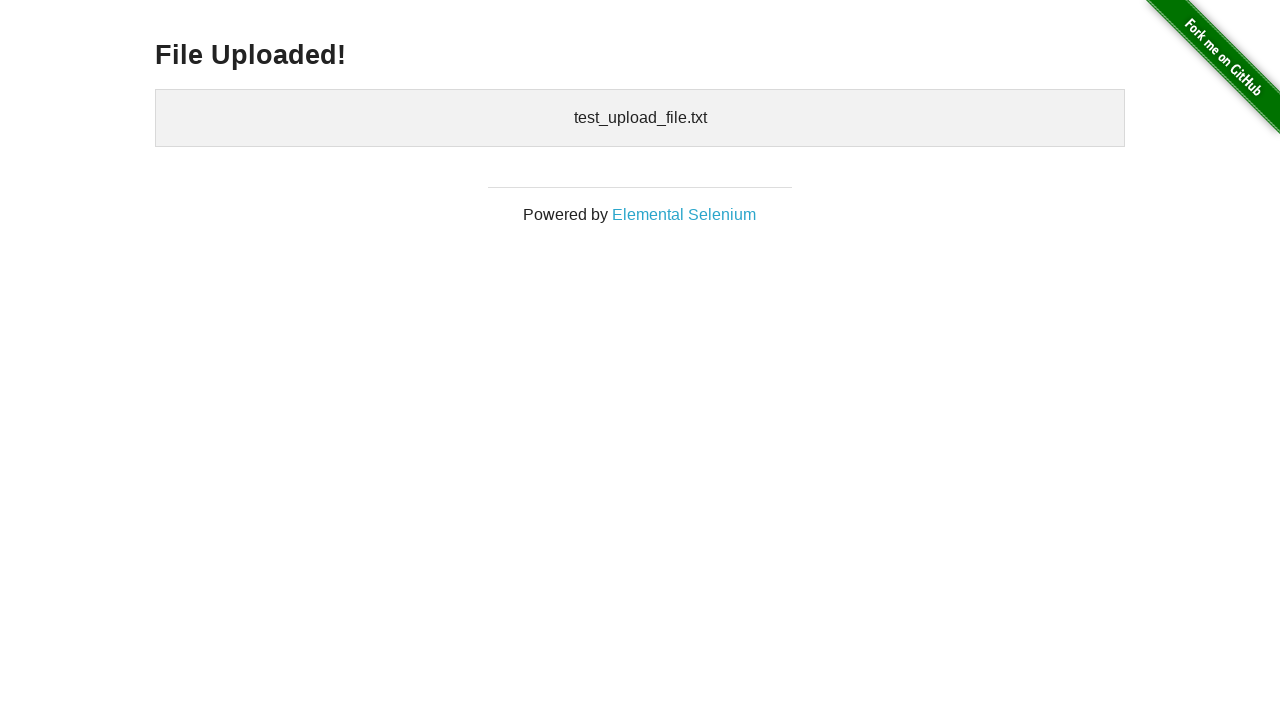

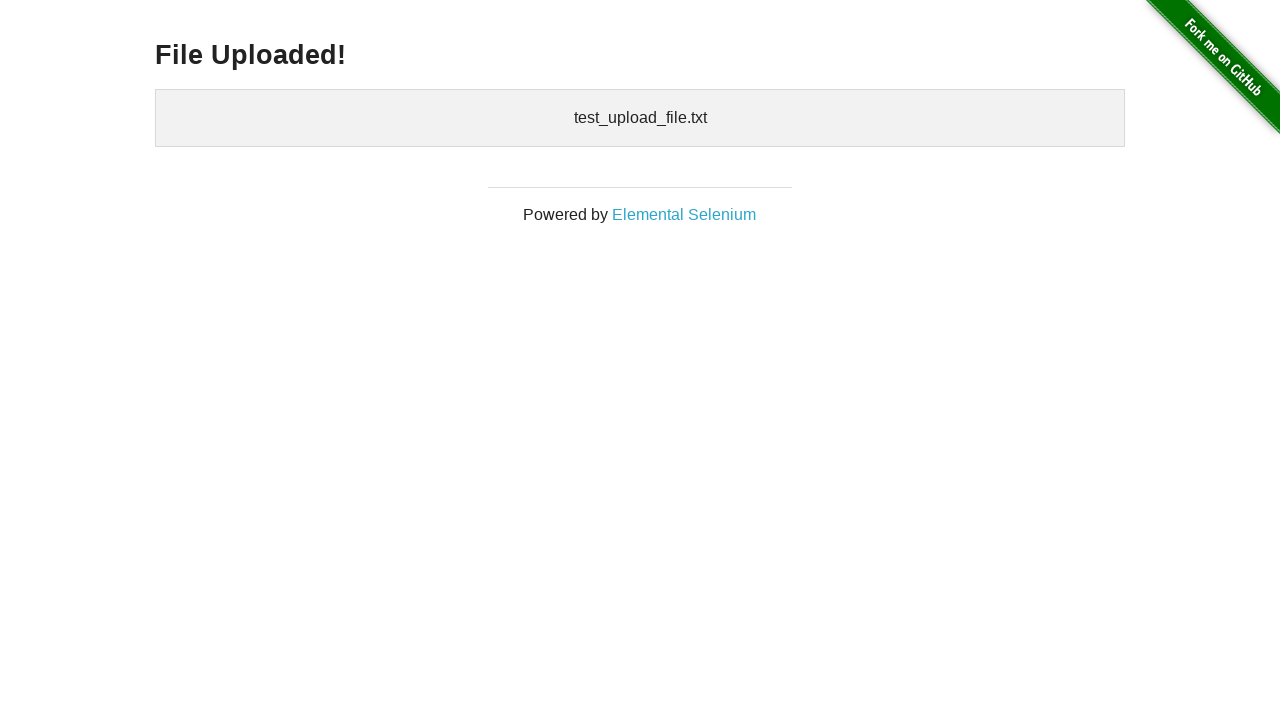